Tests that clicking the Email column header sorts the table data alphabetically in ascending order.

Starting URL: http://the-internet.herokuapp.com/tables

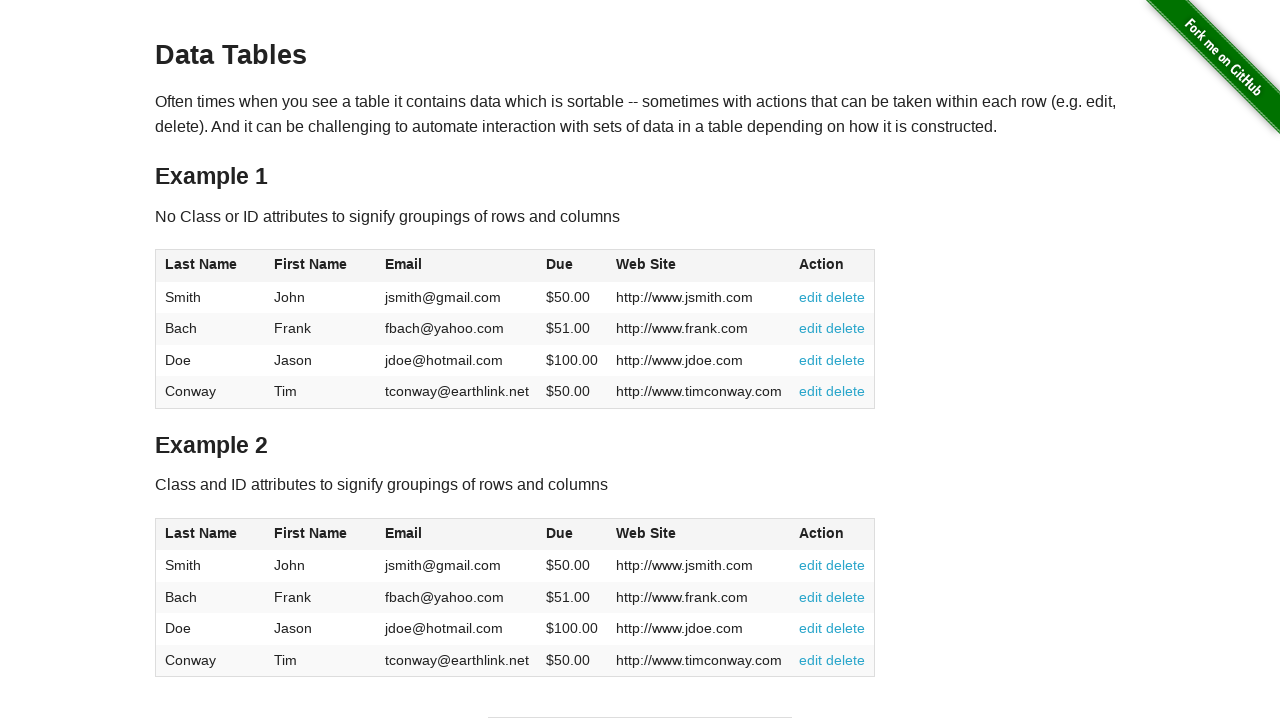

Clicked Email column header to sort in ascending order at (457, 266) on #table1 thead tr th:nth-of-type(3)
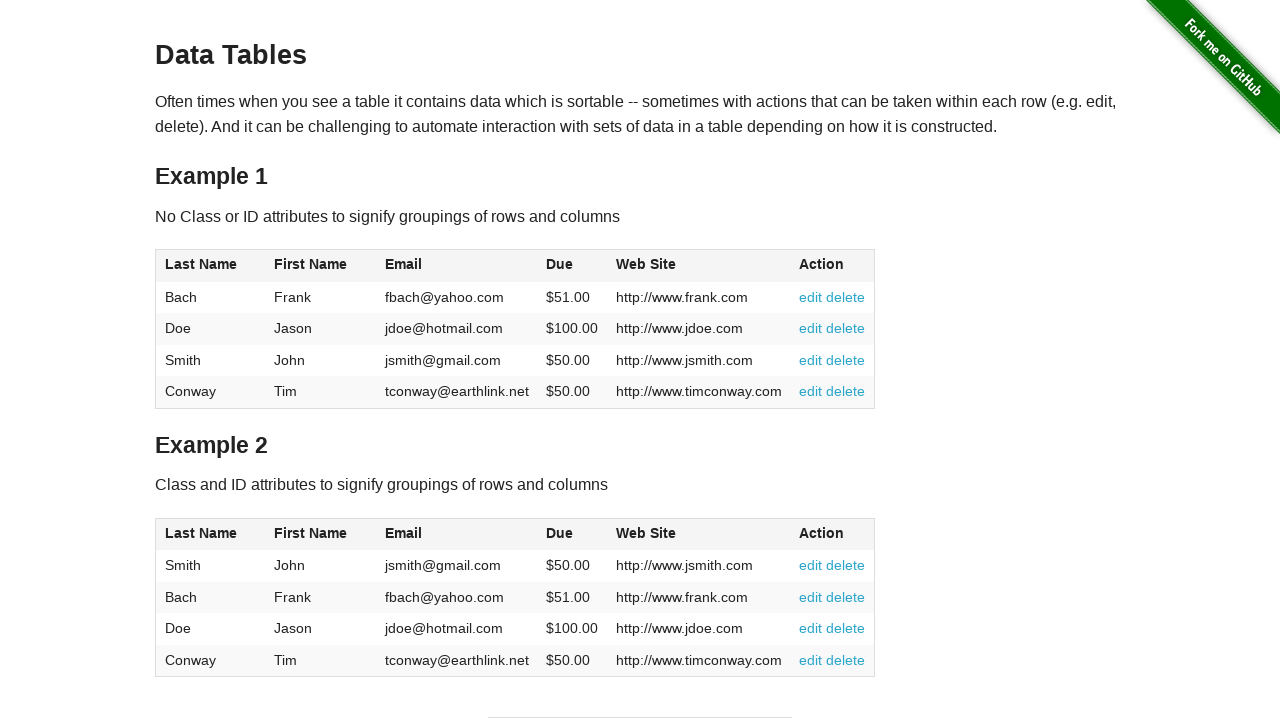

Table sorted and email column data is visible
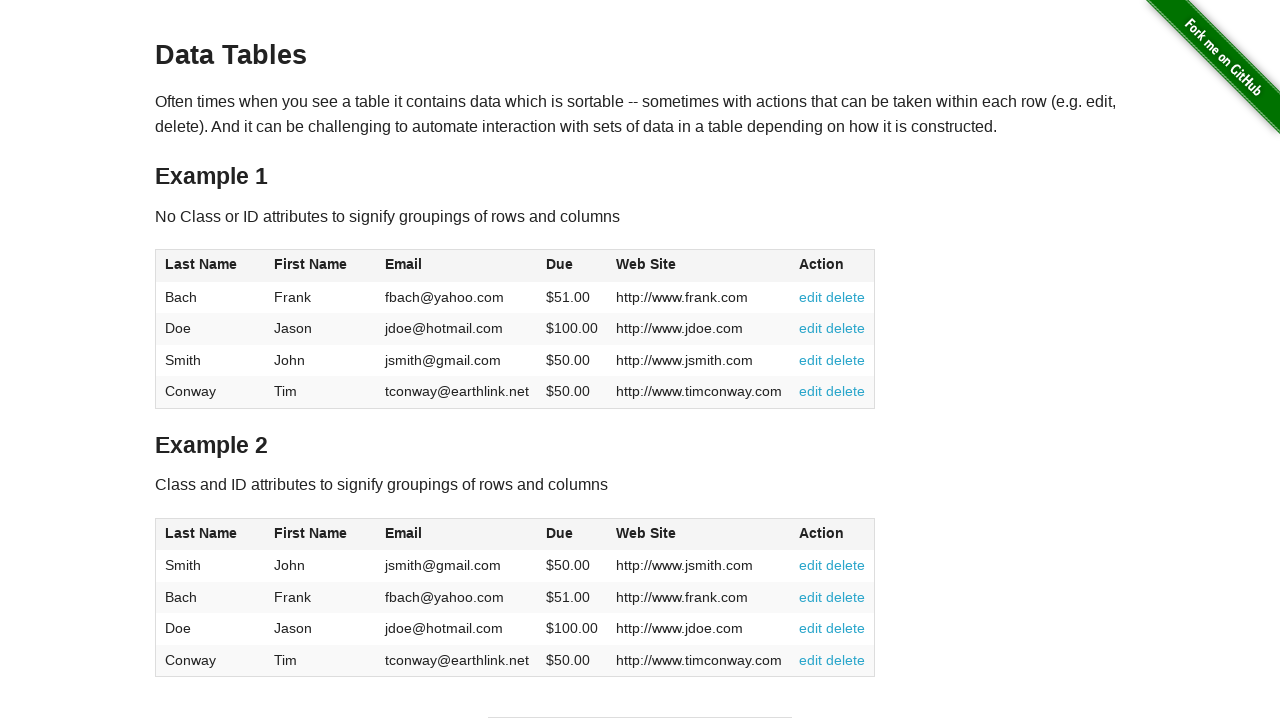

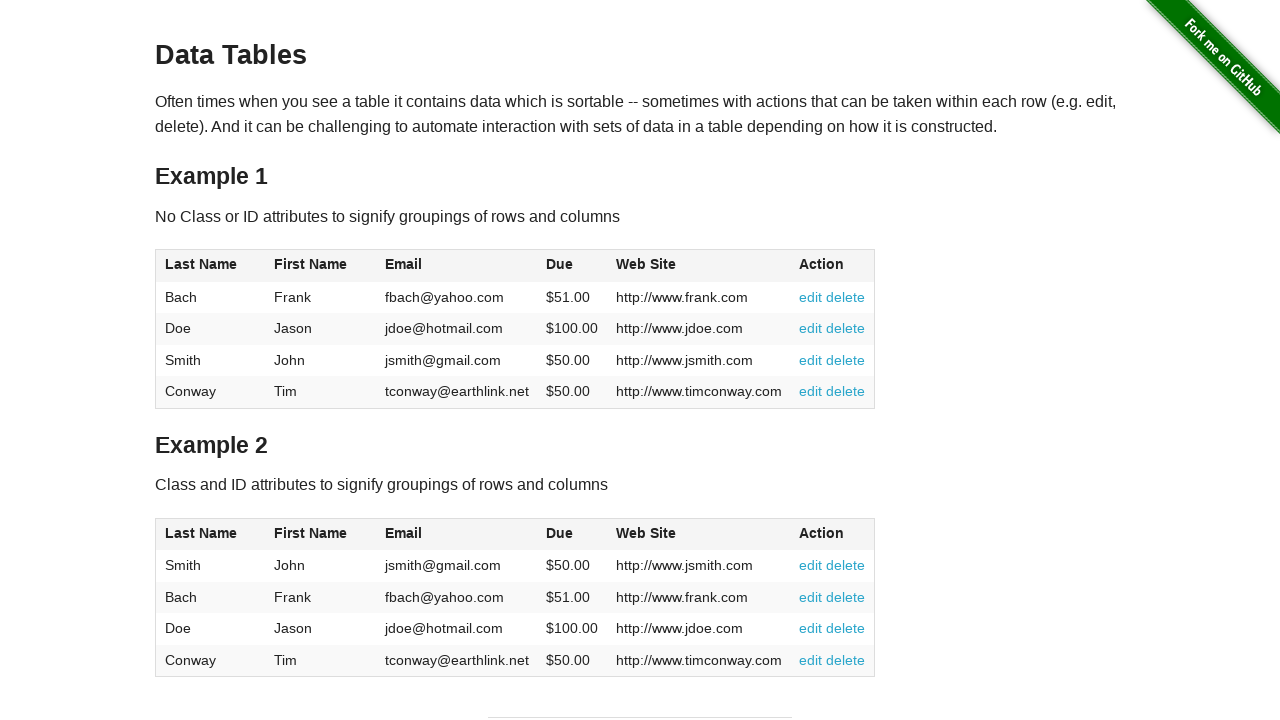